Tests editing a todo item by double-clicking, filling new text, and pressing Enter

Starting URL: https://demo.playwright.dev/todomvc

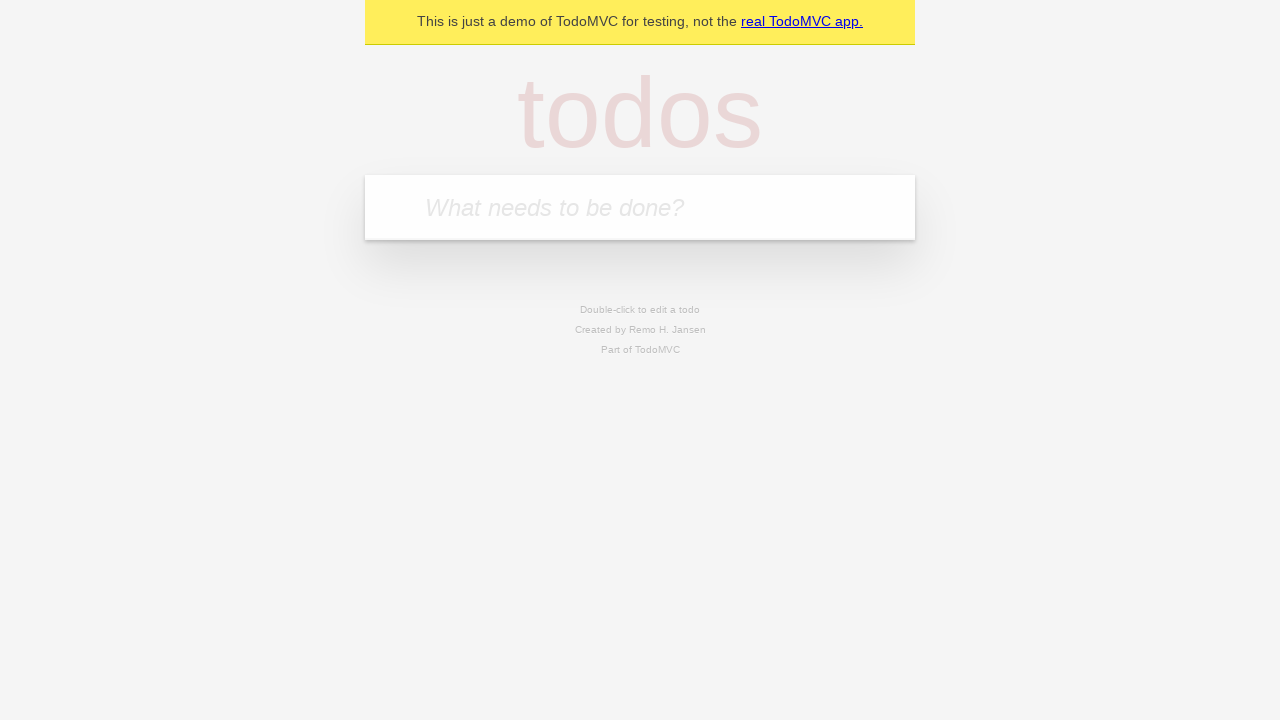

Filled todo input with 'buy some cheese' on internal:attr=[placeholder="What needs to be done?"i]
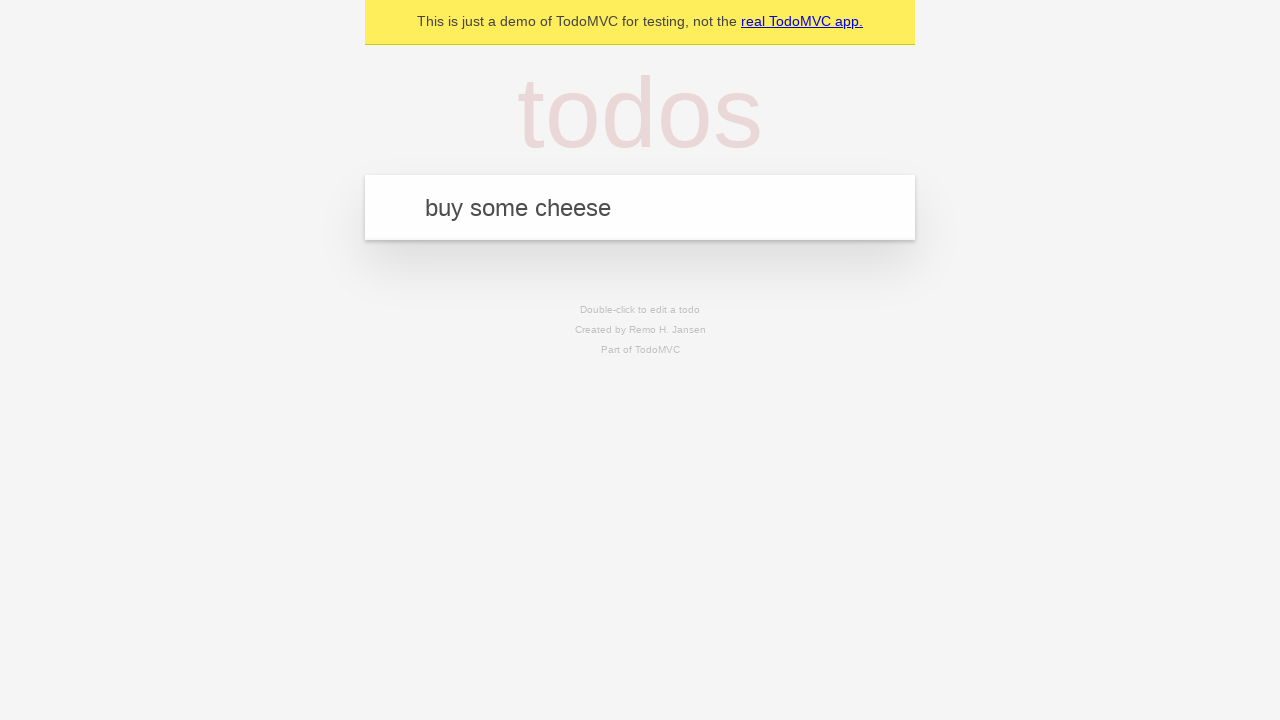

Pressed Enter to create todo 'buy some cheese' on internal:attr=[placeholder="What needs to be done?"i]
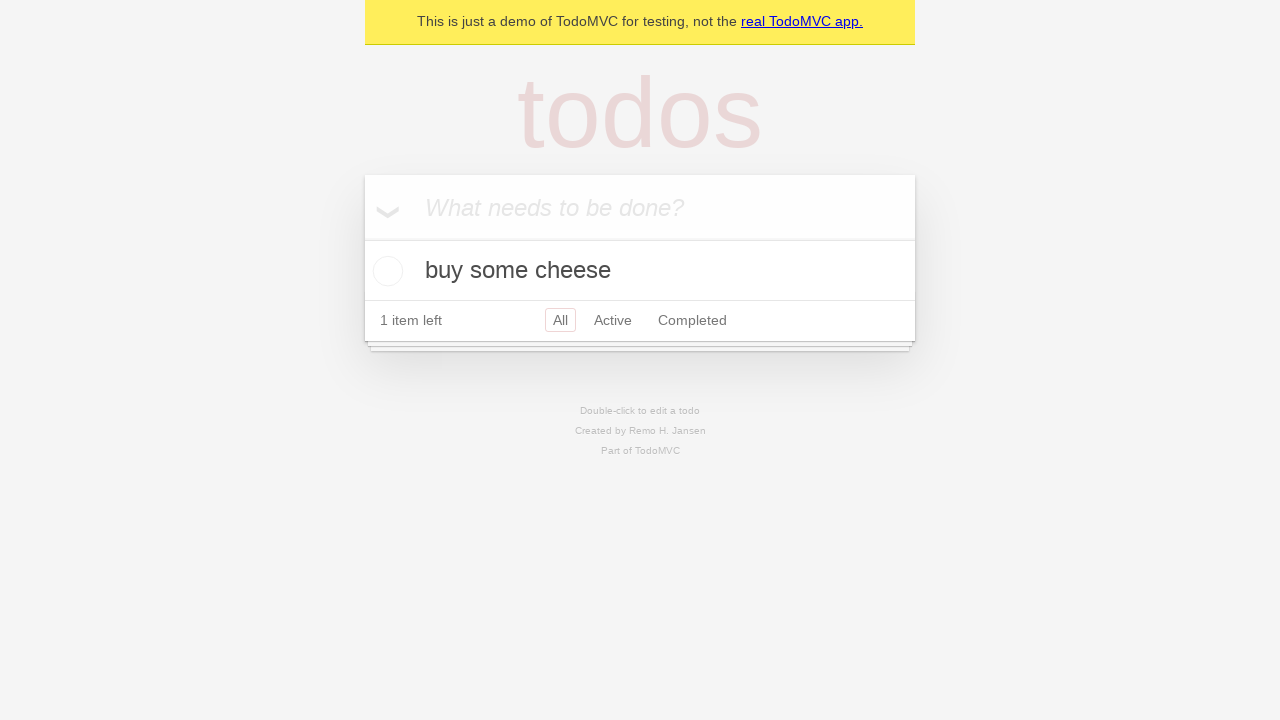

Filled todo input with 'feed the cat' on internal:attr=[placeholder="What needs to be done?"i]
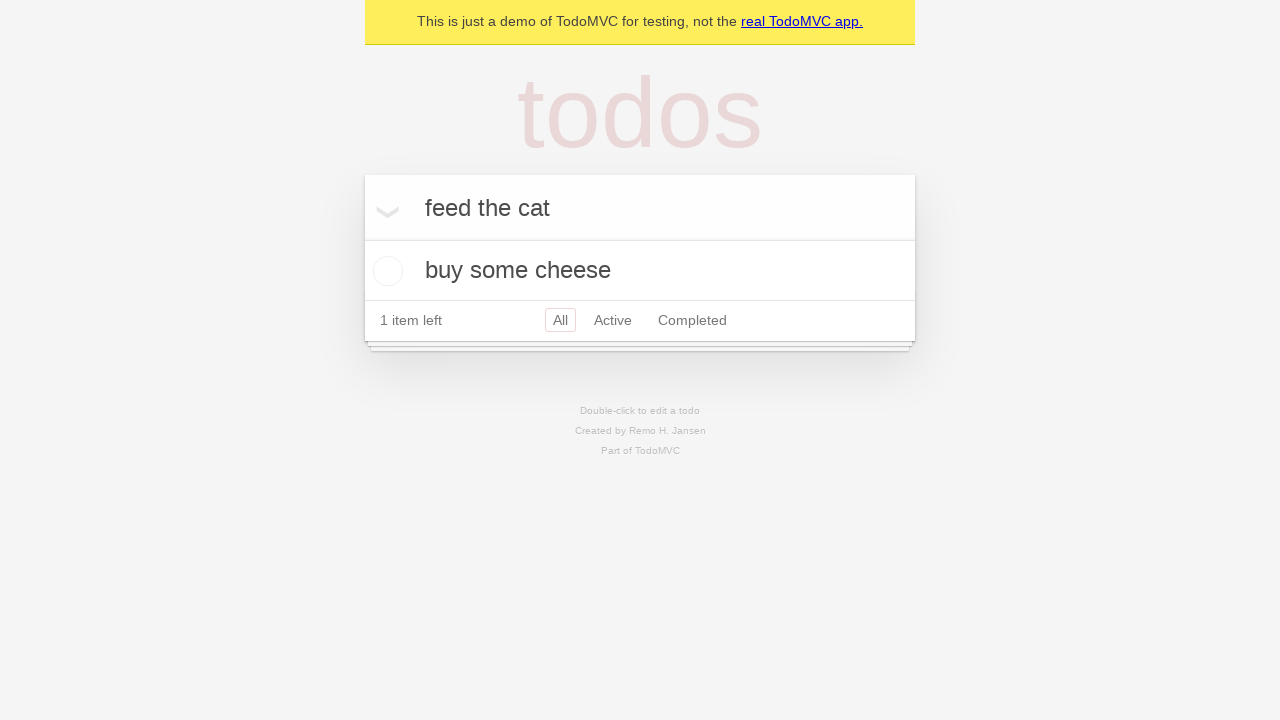

Pressed Enter to create todo 'feed the cat' on internal:attr=[placeholder="What needs to be done?"i]
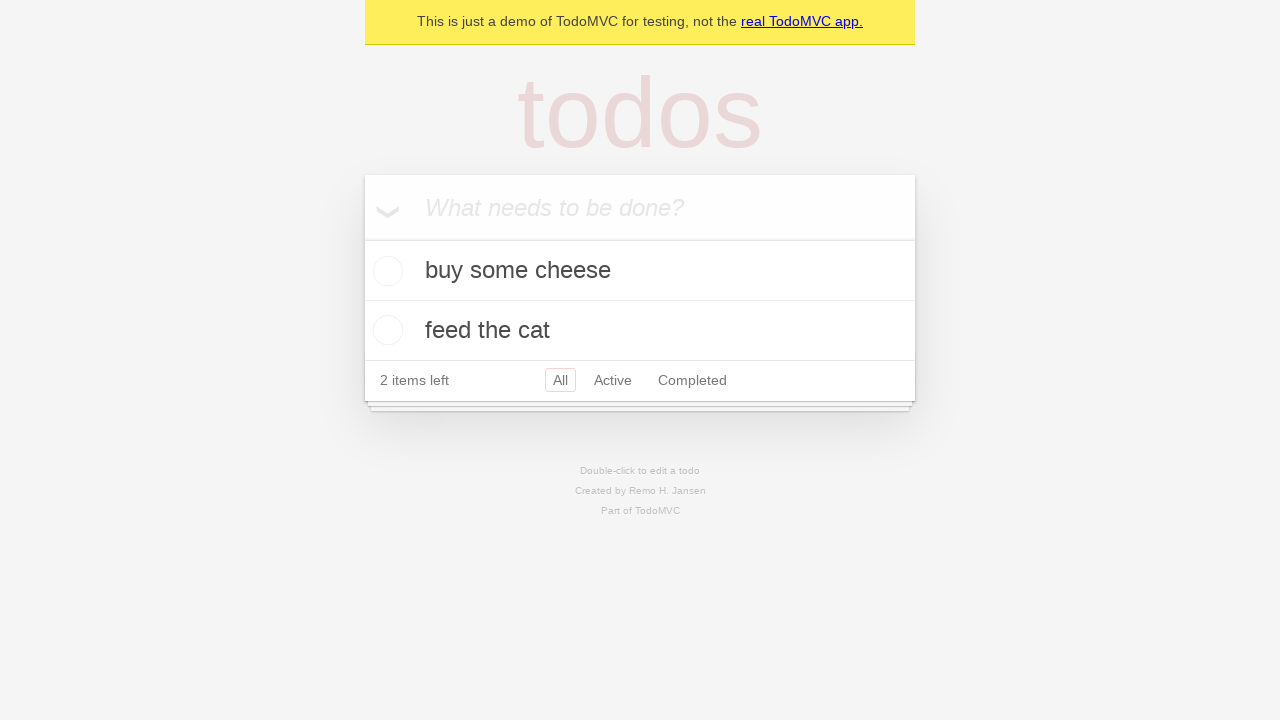

Filled todo input with 'book a doctors appointment' on internal:attr=[placeholder="What needs to be done?"i]
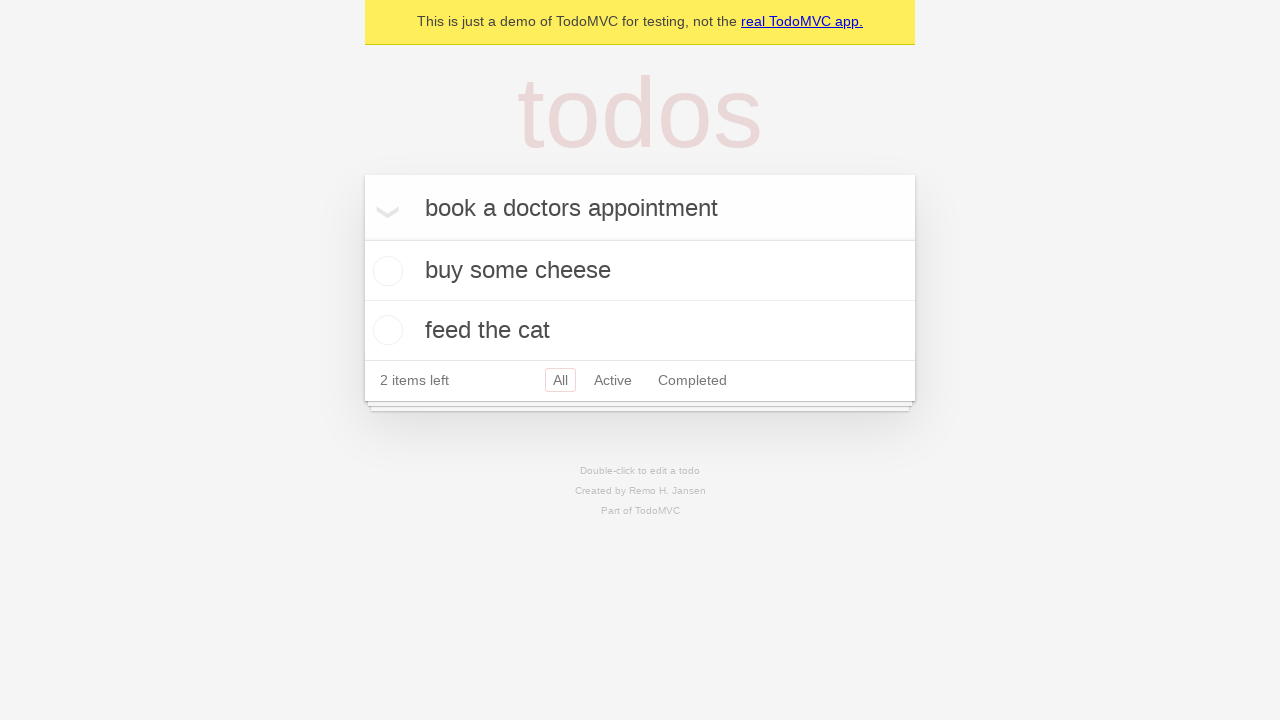

Pressed Enter to create todo 'book a doctors appointment' on internal:attr=[placeholder="What needs to be done?"i]
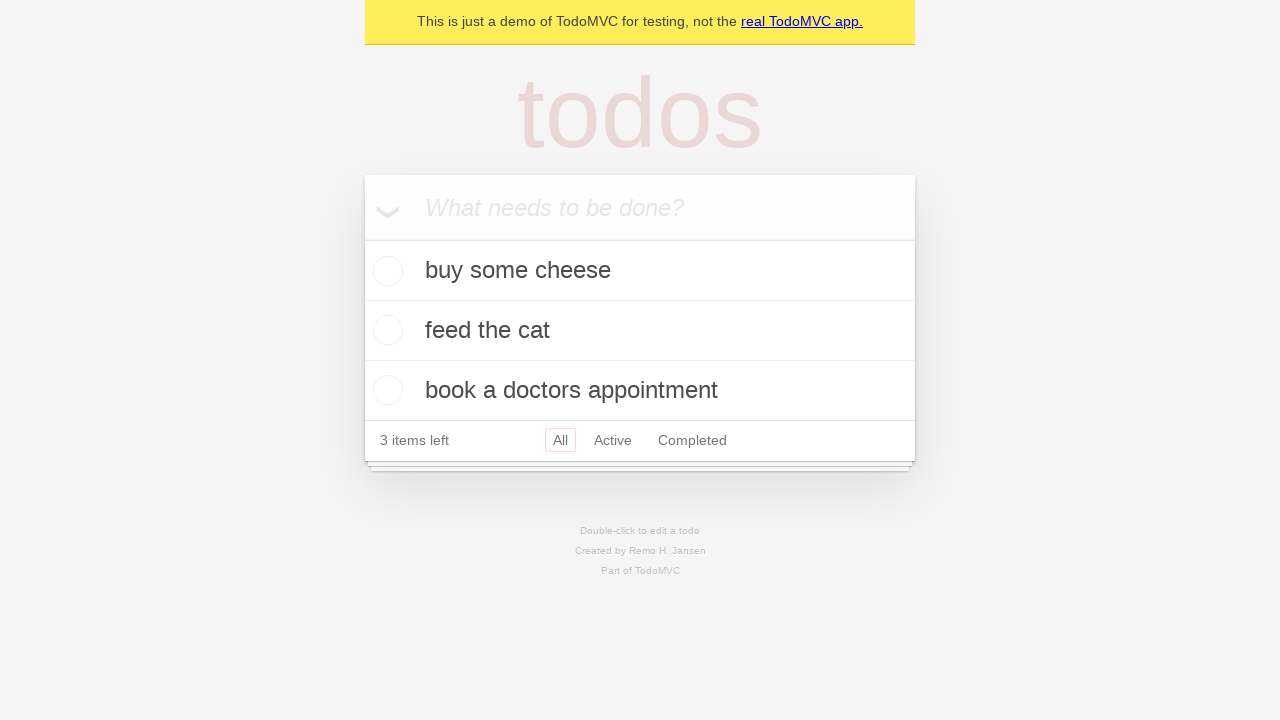

Double-clicked second todo item to enter edit mode at (640, 331) on internal:testid=[data-testid="todo-item"s] >> nth=1
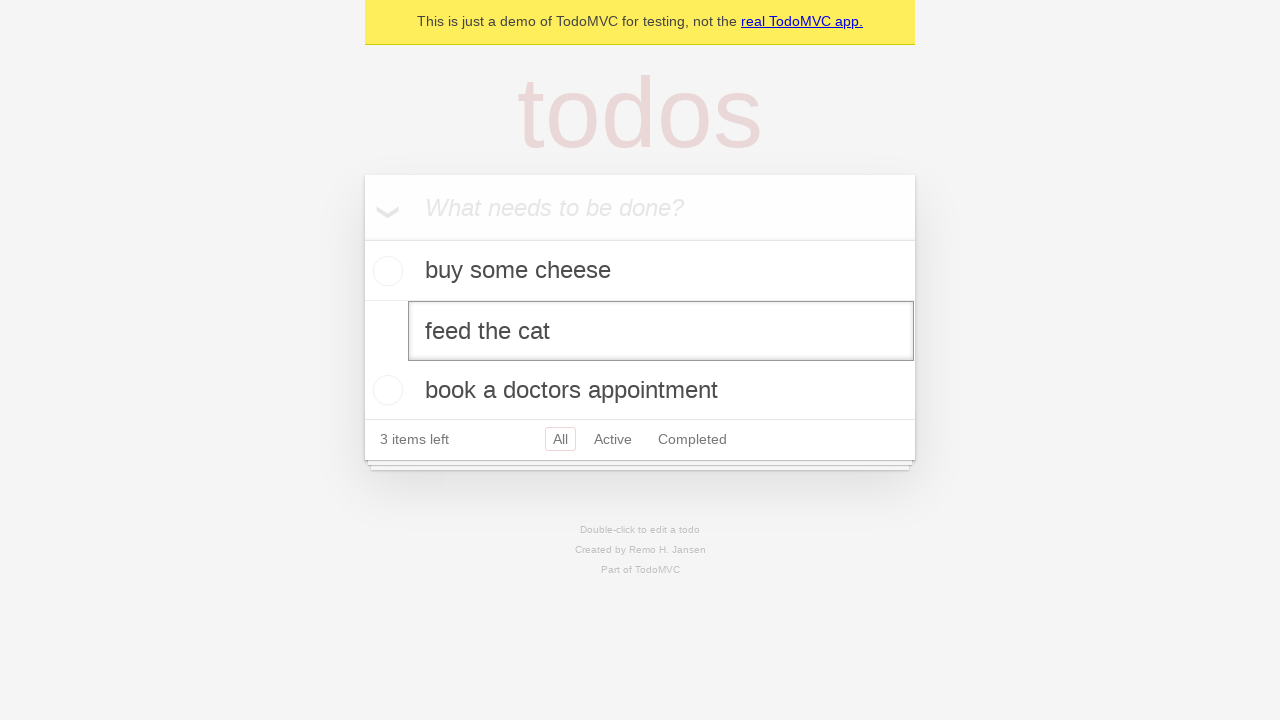

Filled edit field with new text 'buy some sausages' on internal:testid=[data-testid="todo-item"s] >> nth=1 >> internal:role=textbox[nam
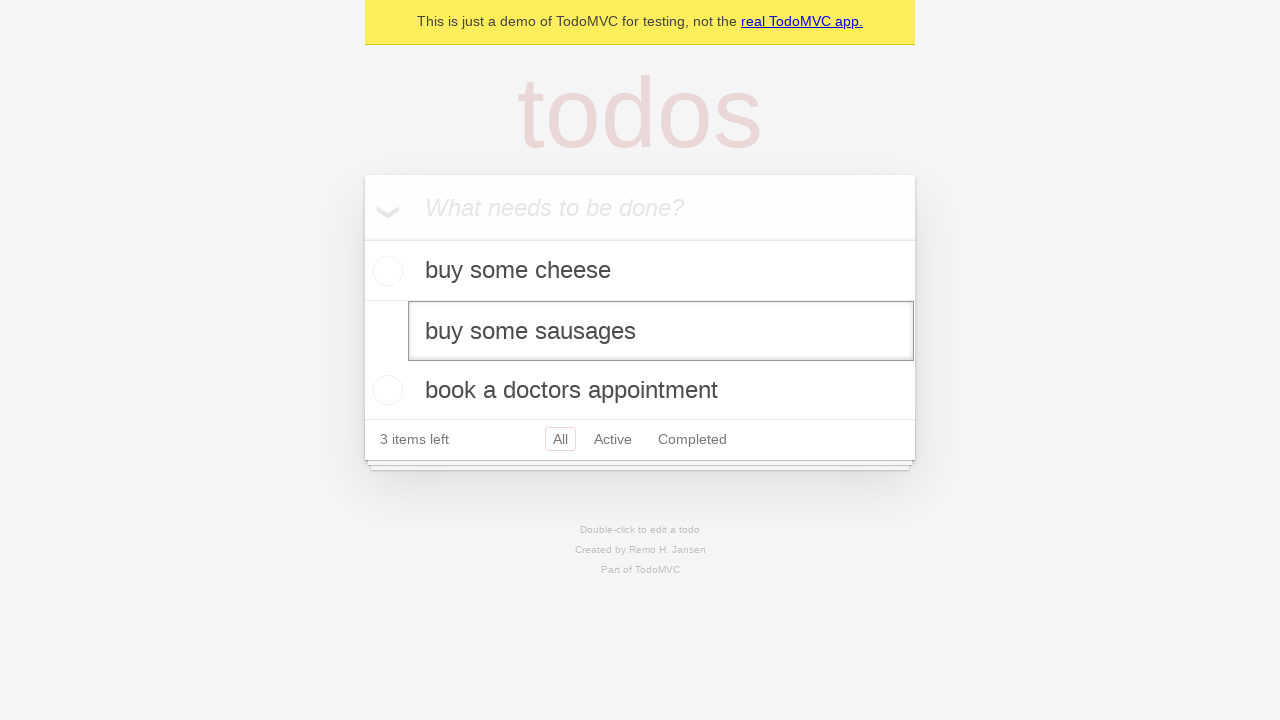

Pressed Enter to save edited todo item on internal:testid=[data-testid="todo-item"s] >> nth=1 >> internal:role=textbox[nam
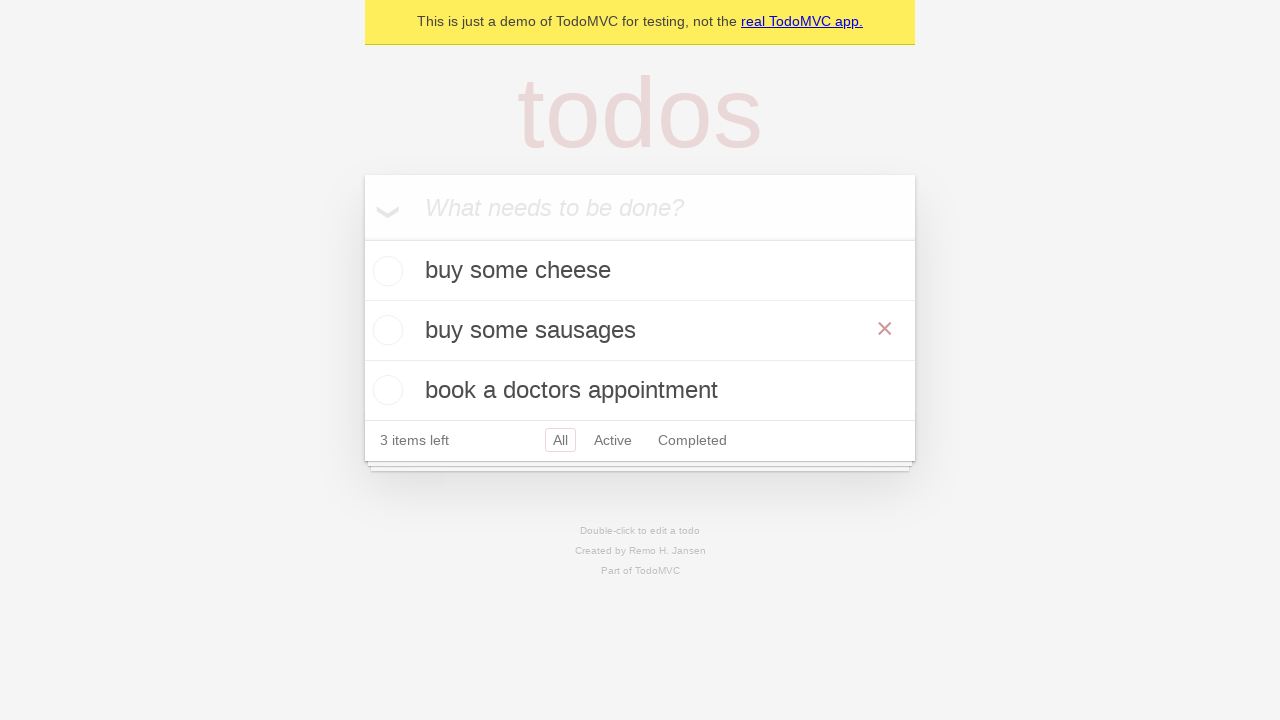

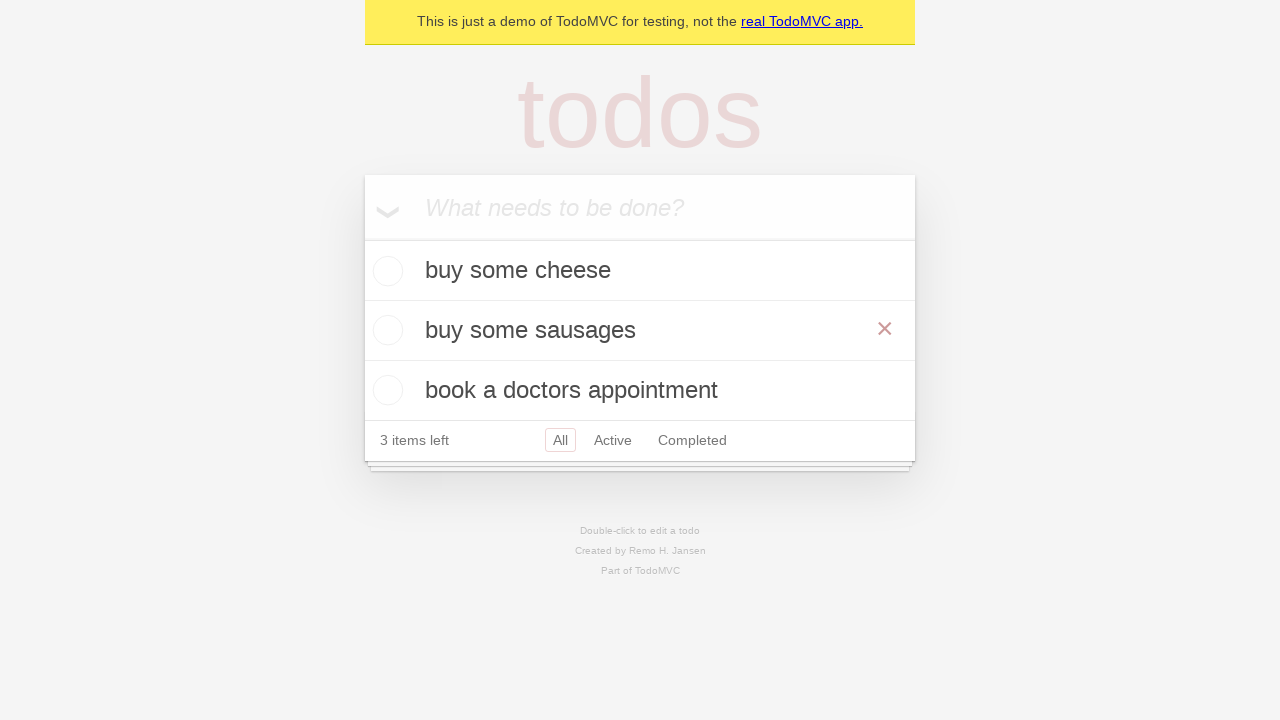